Uses the Search Languages feature to search for 'kot' and verifies search results contain the search term

Starting URL: http://www.99-bottles-of-beer.net/

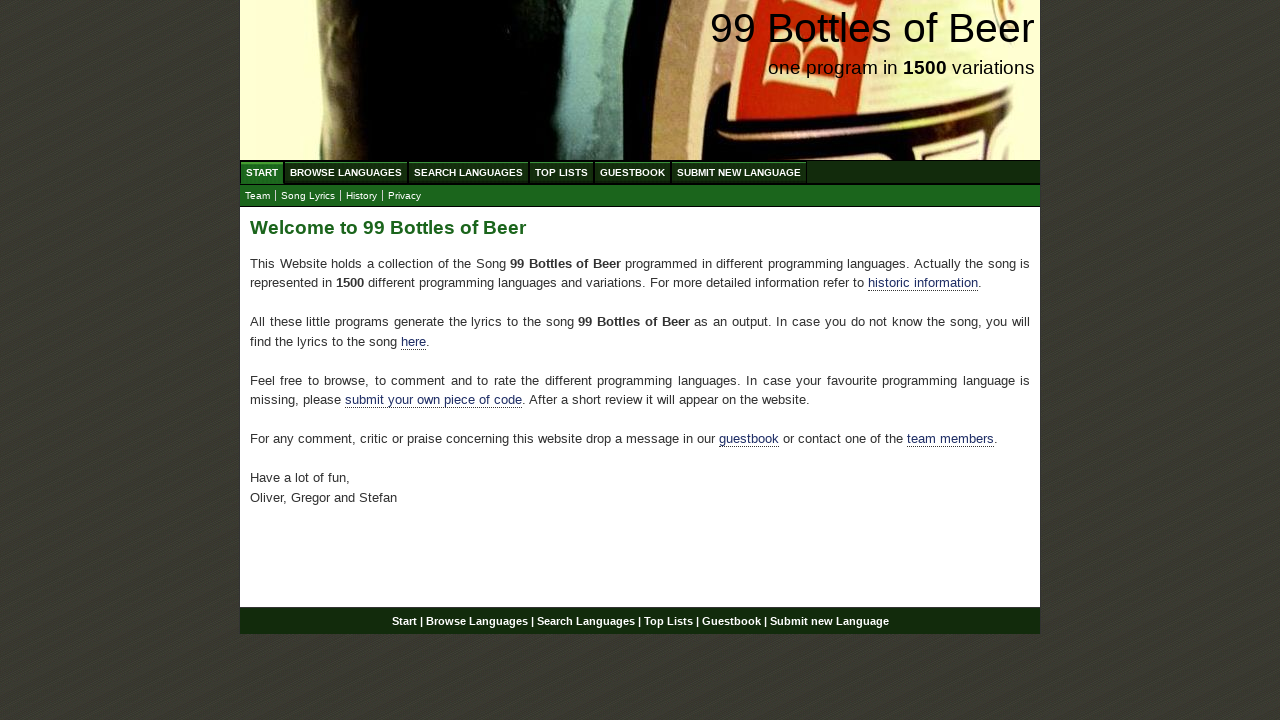

Clicked 'Search Languages' button at (468, 172) on xpath=//li/a[text()='Search Languages']
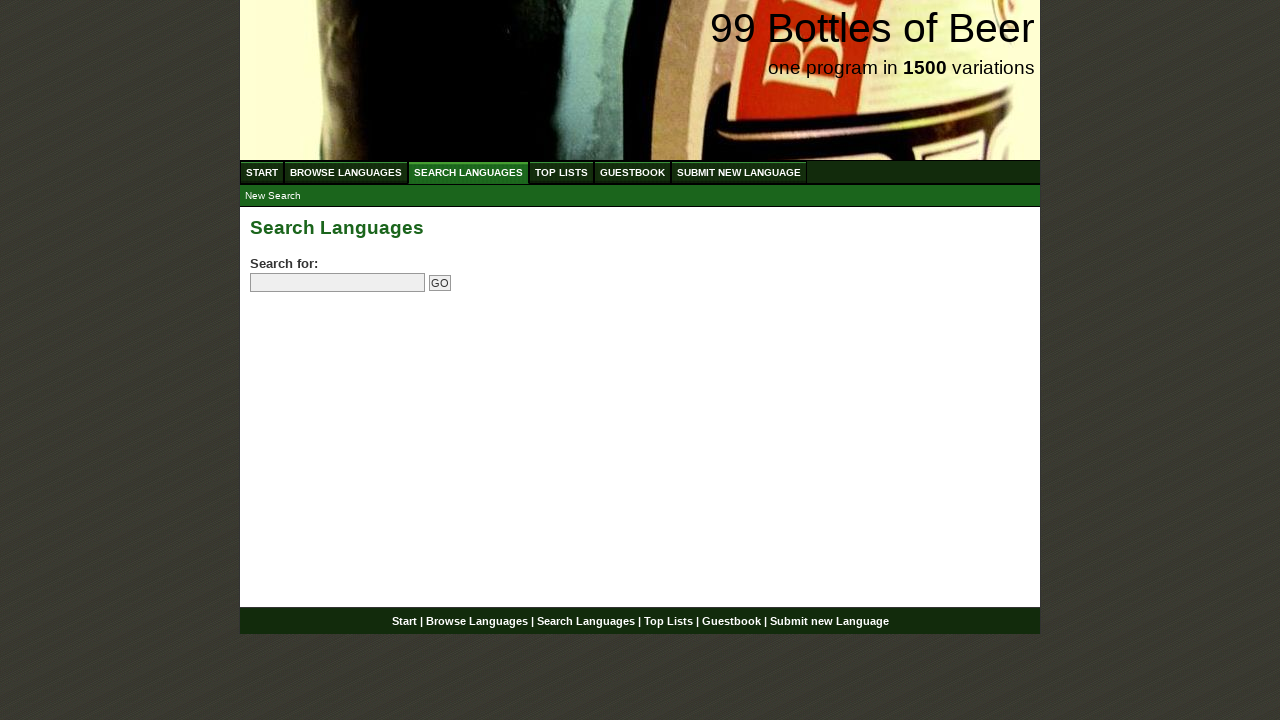

Filled search field with 'kot' on xpath=//input[@name='search']
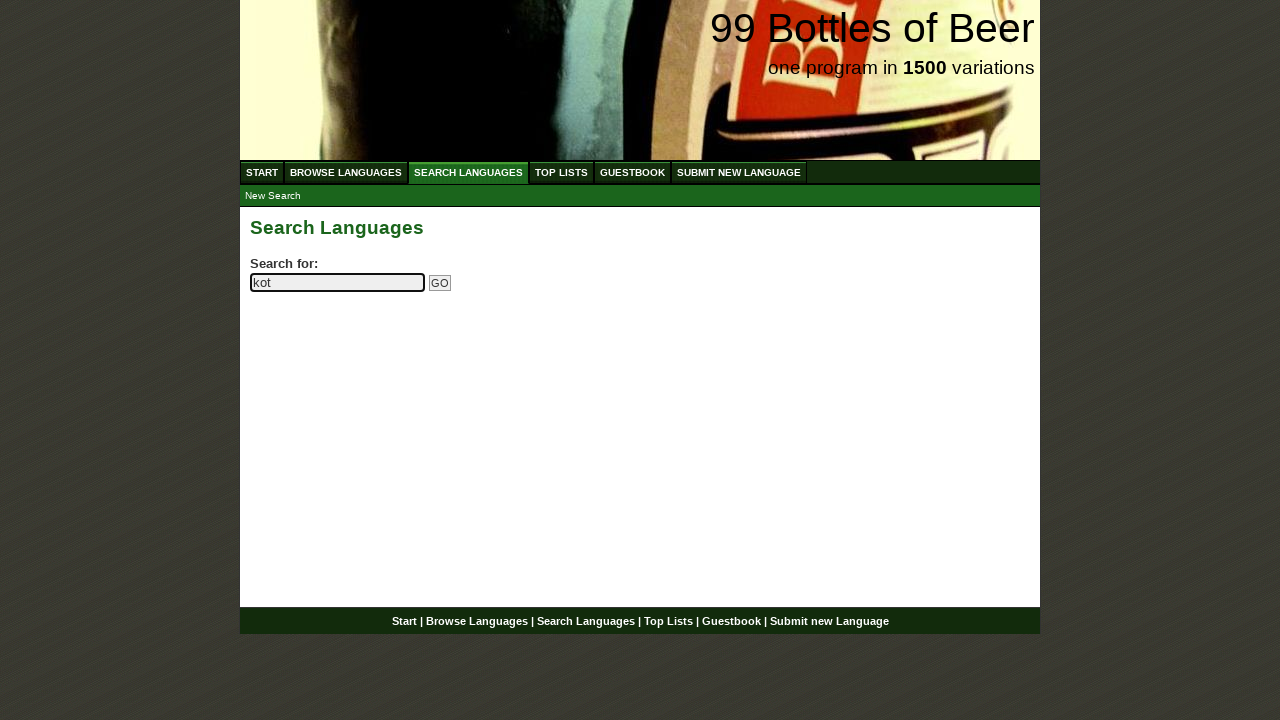

Clicked 'Go' button to search for 'kot' at (440, 283) on xpath=//input[@name='submitsearch']
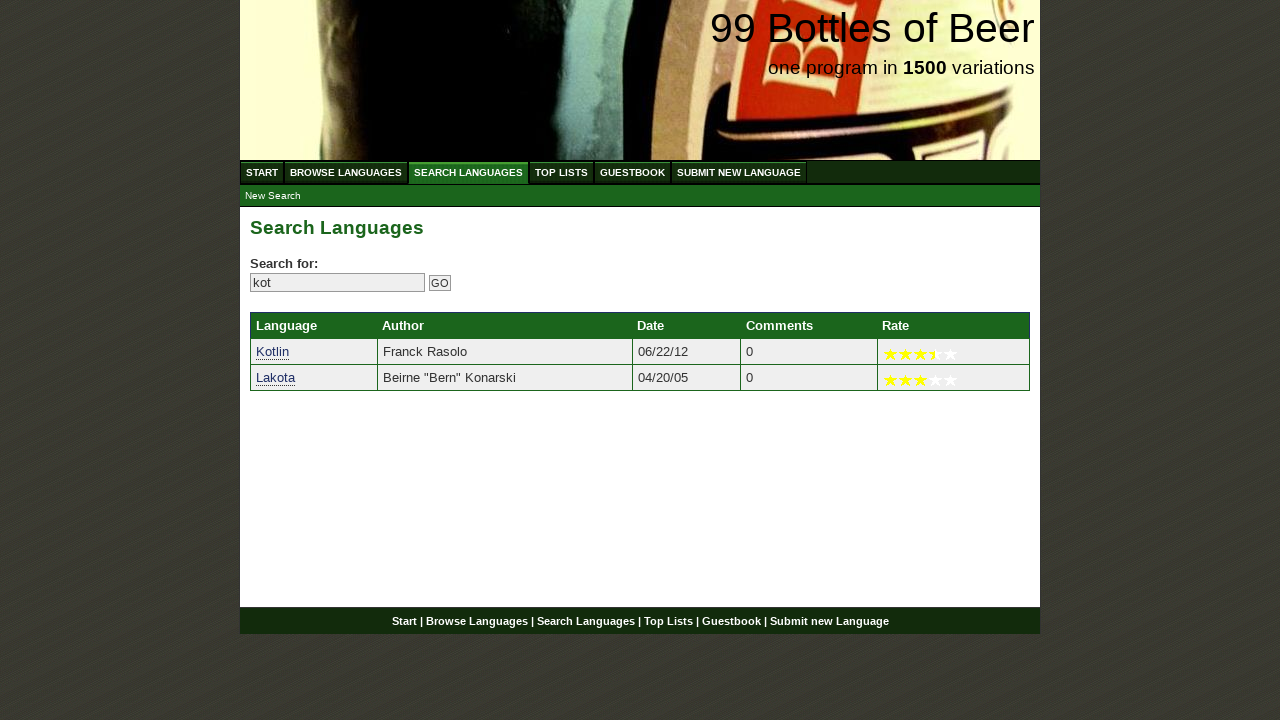

Search results loaded with language links
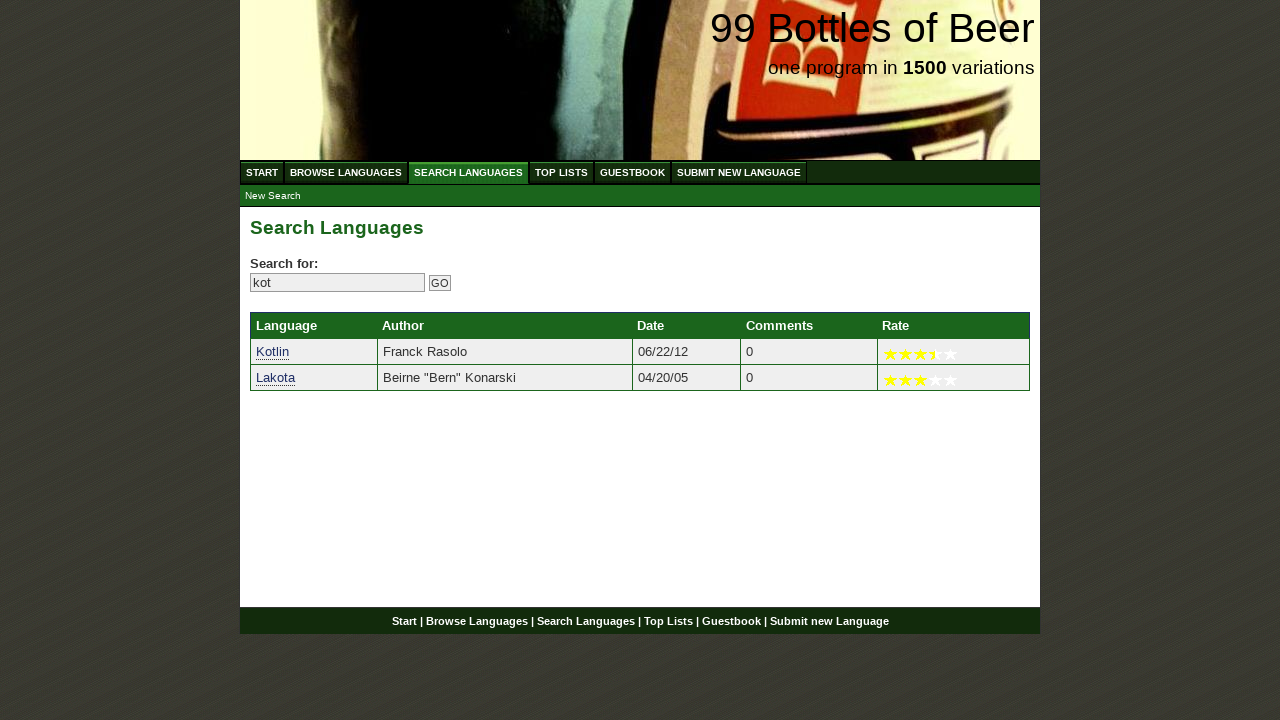

Verified all search results contain the search term 'kot'
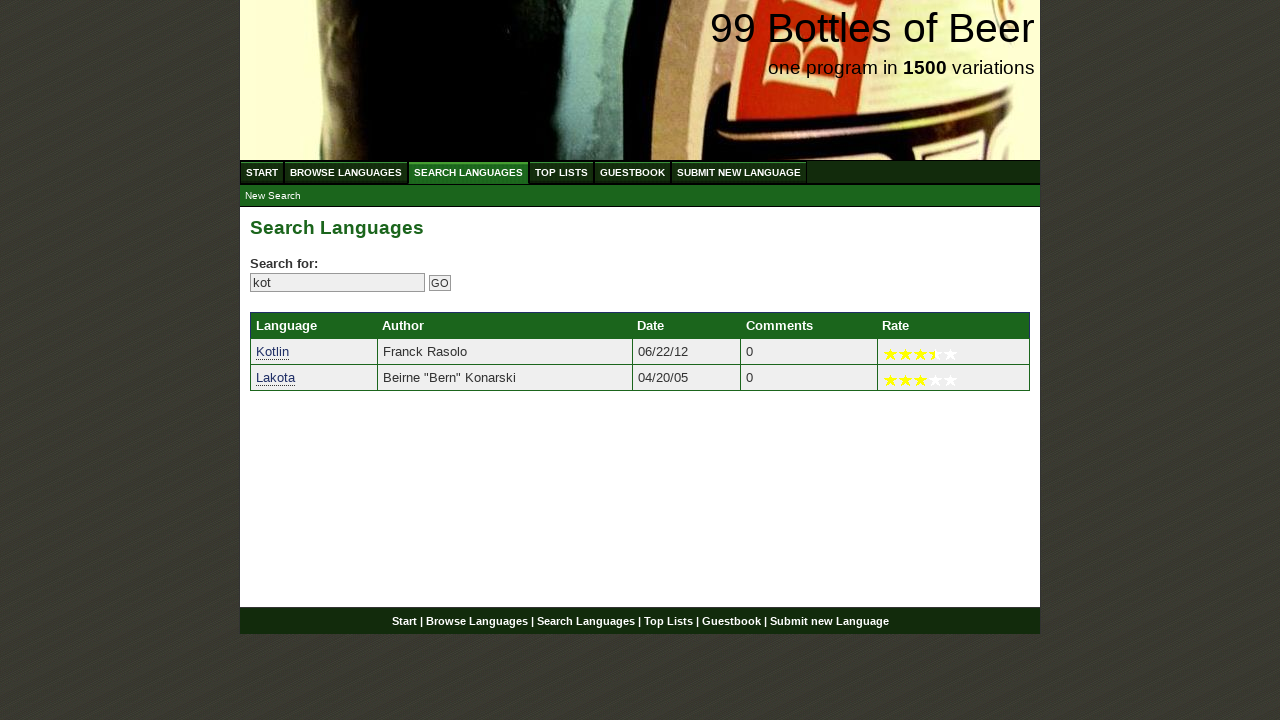

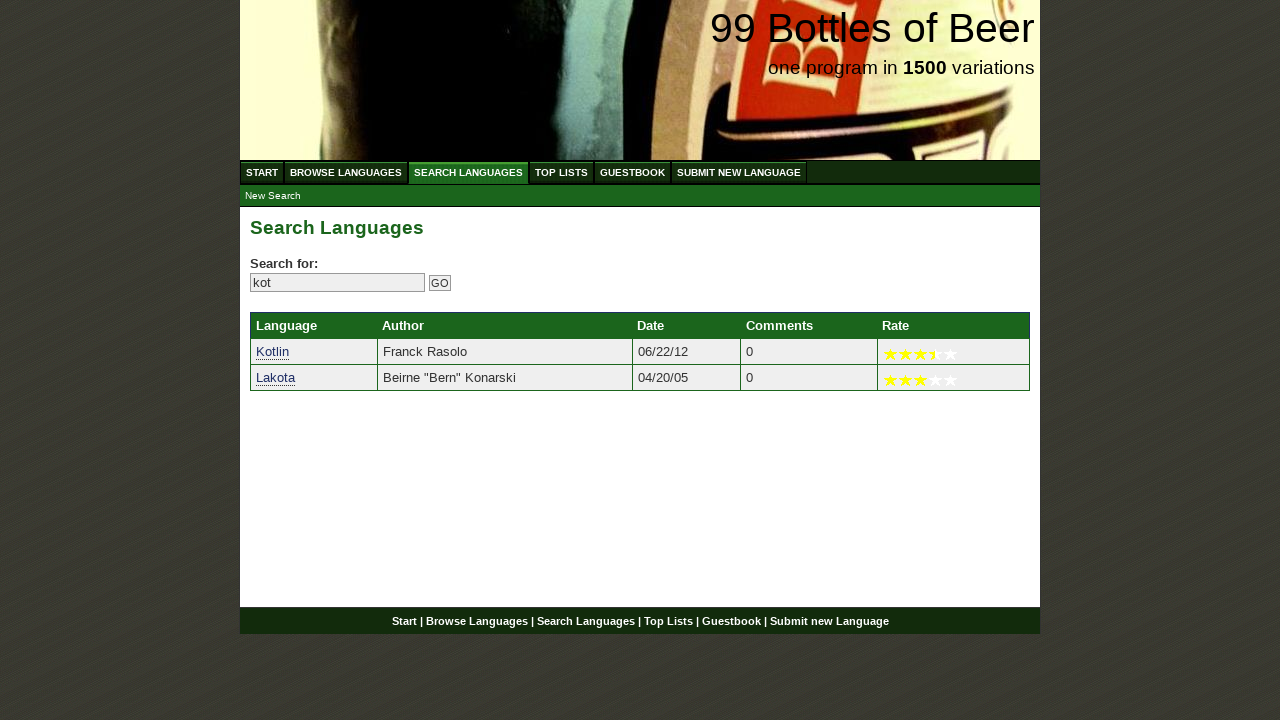